Tests window handling functionality by opening a new window, filling out a registration form with personal details, and switching between multiple browser windows/tabs while interacting with form elements.

Starting URL: https://www.hyrtutorials.com/p/window-handles-practice.html

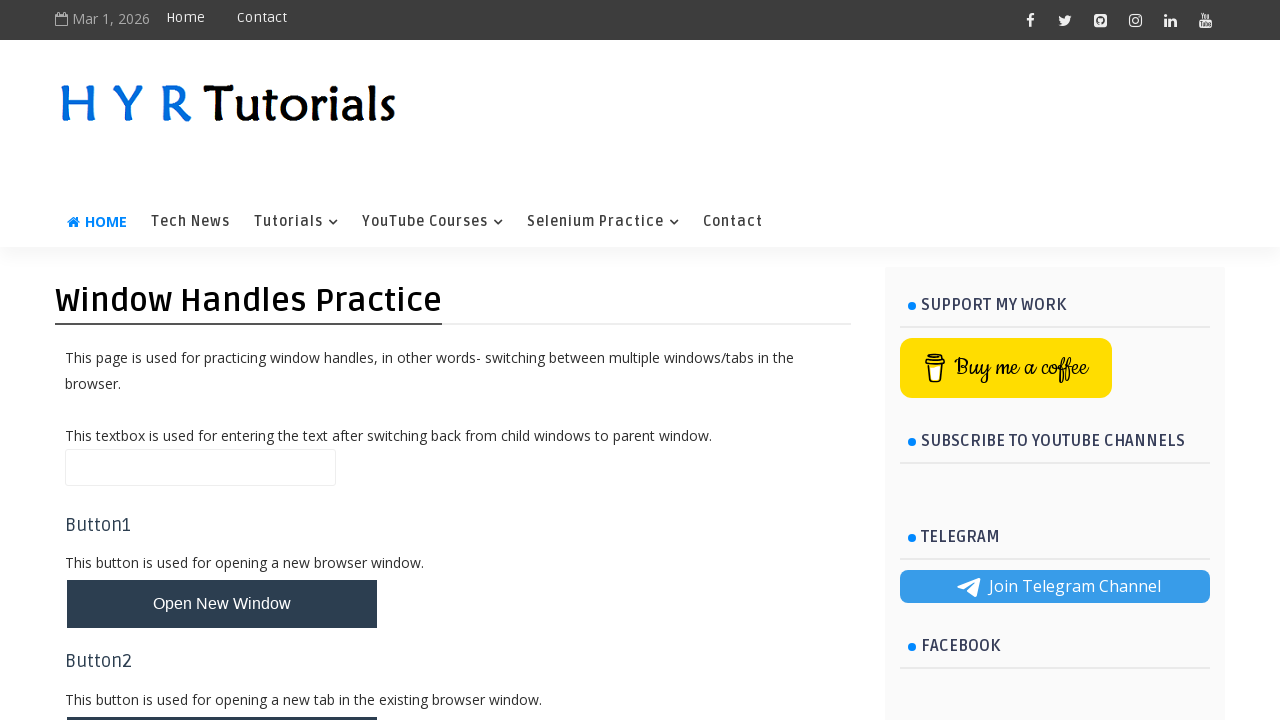

Waited for page title to be visible
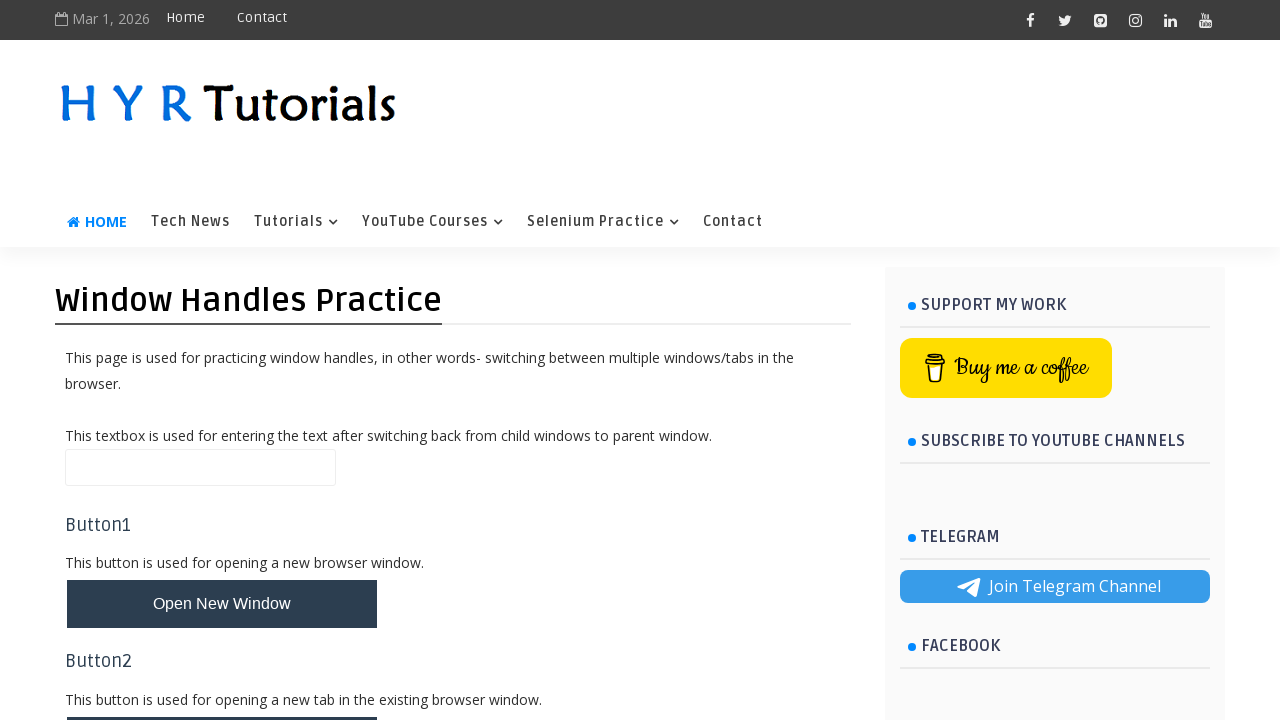

Located page title element
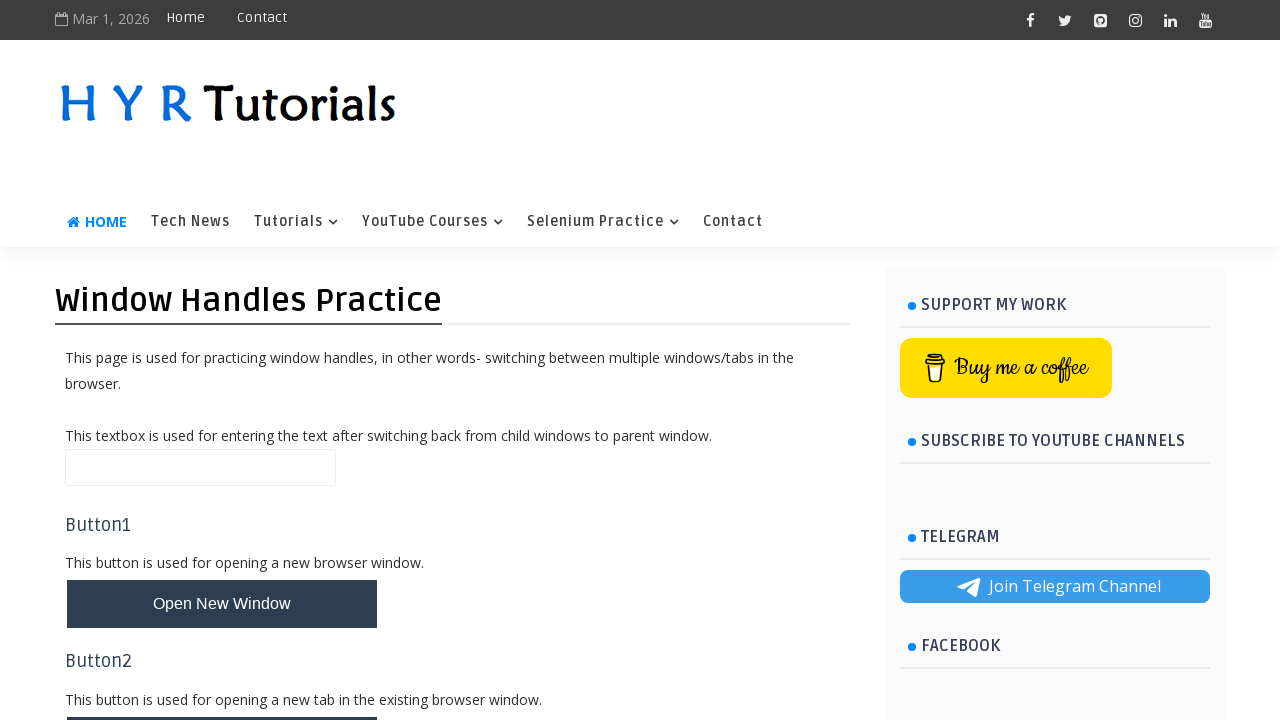

Title element is now visible
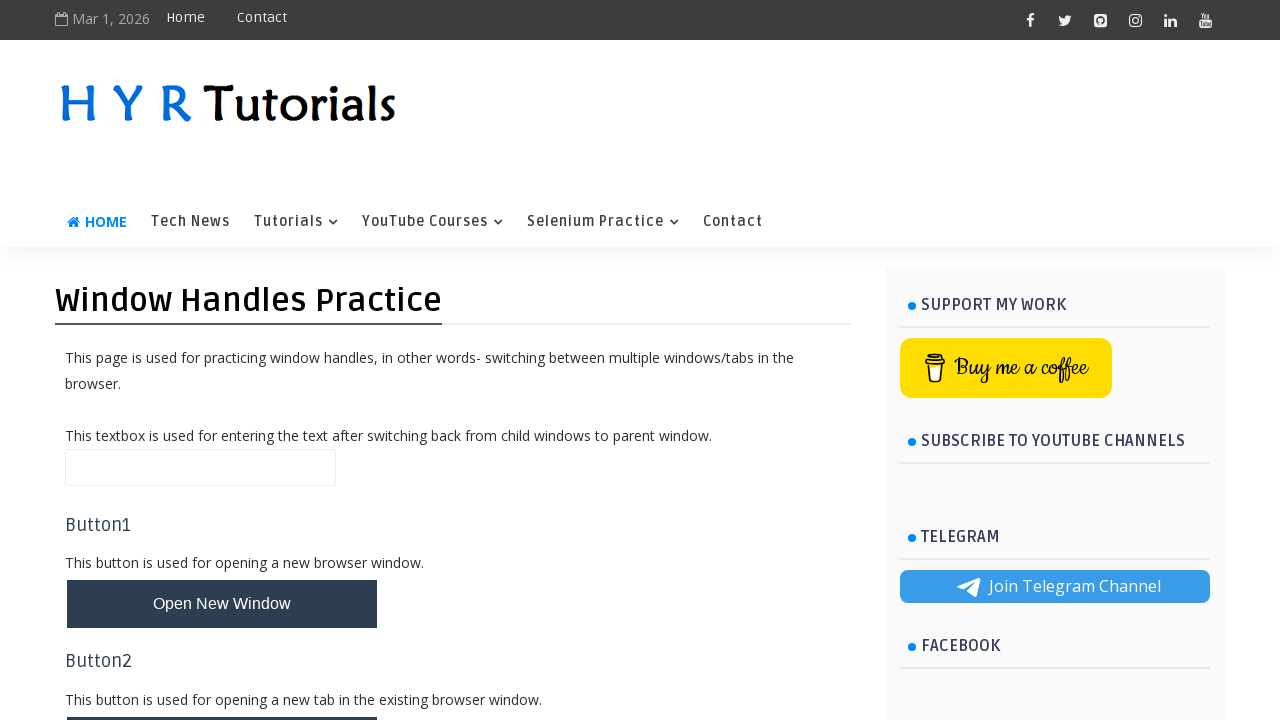

Clicked button to open new window at (222, 604) on #newWindowBtn
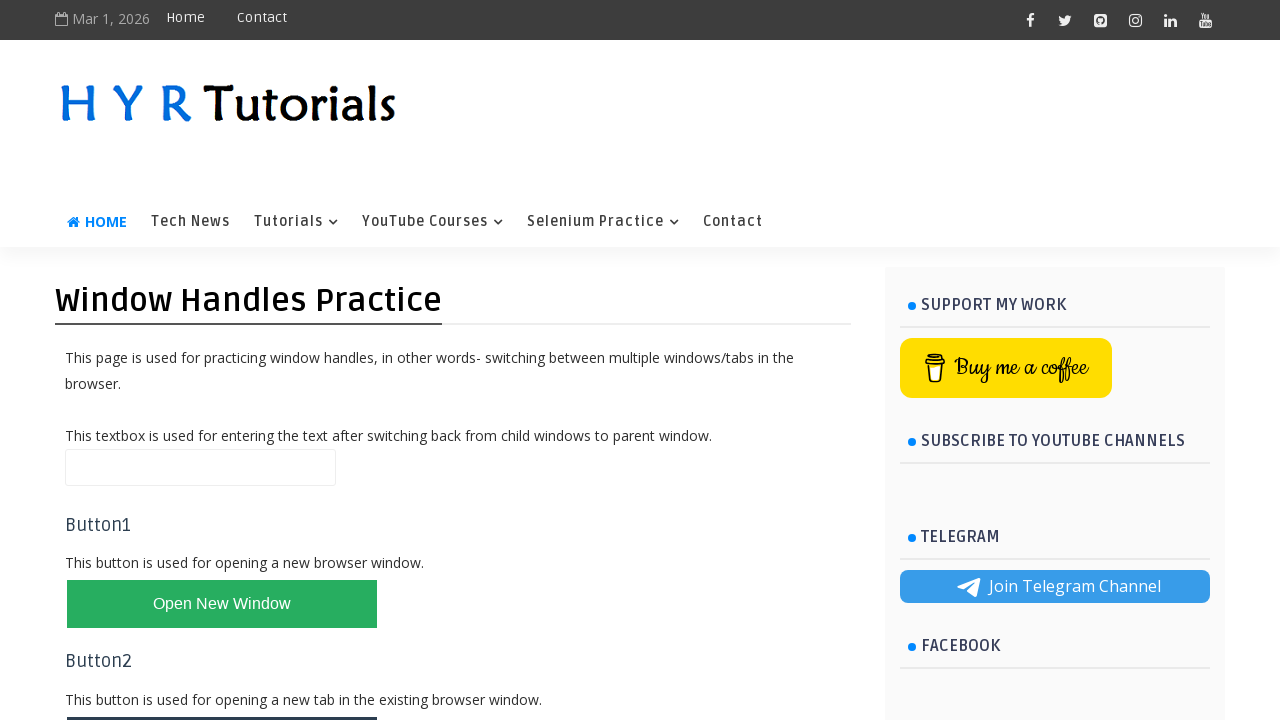

New window/tab opened and captured
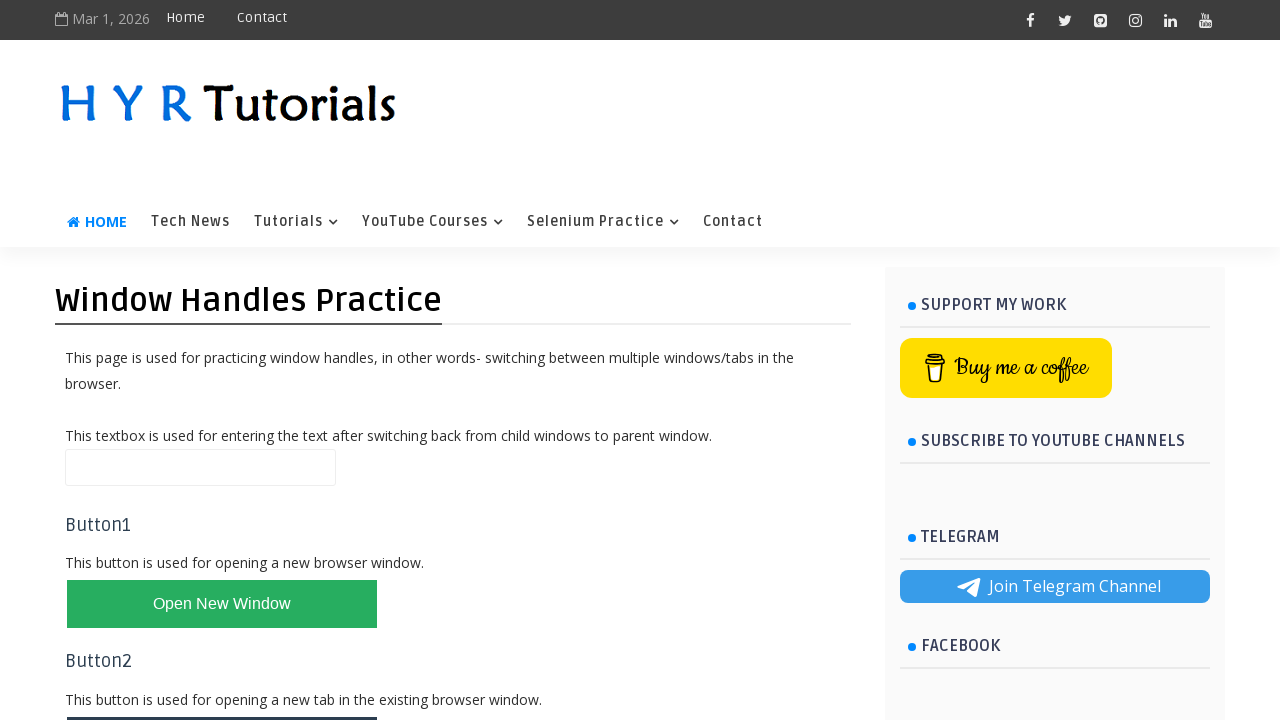

New page fully loaded
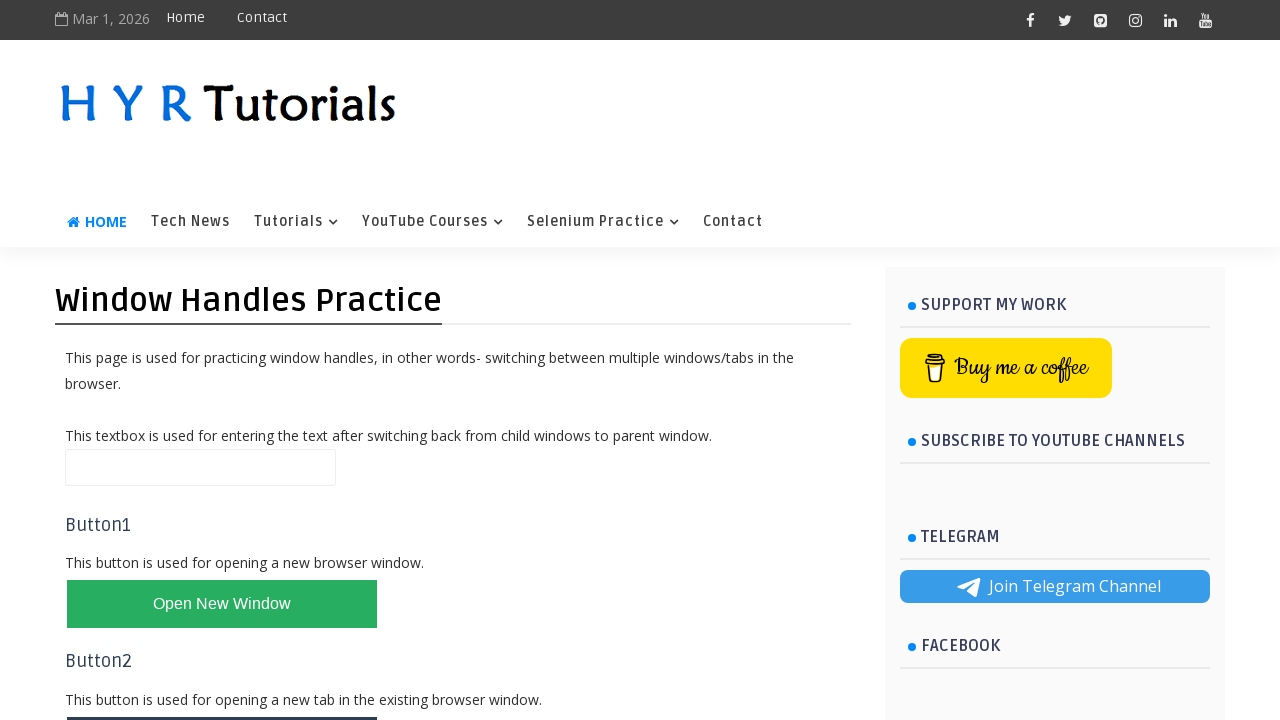

Located first name field in registration form
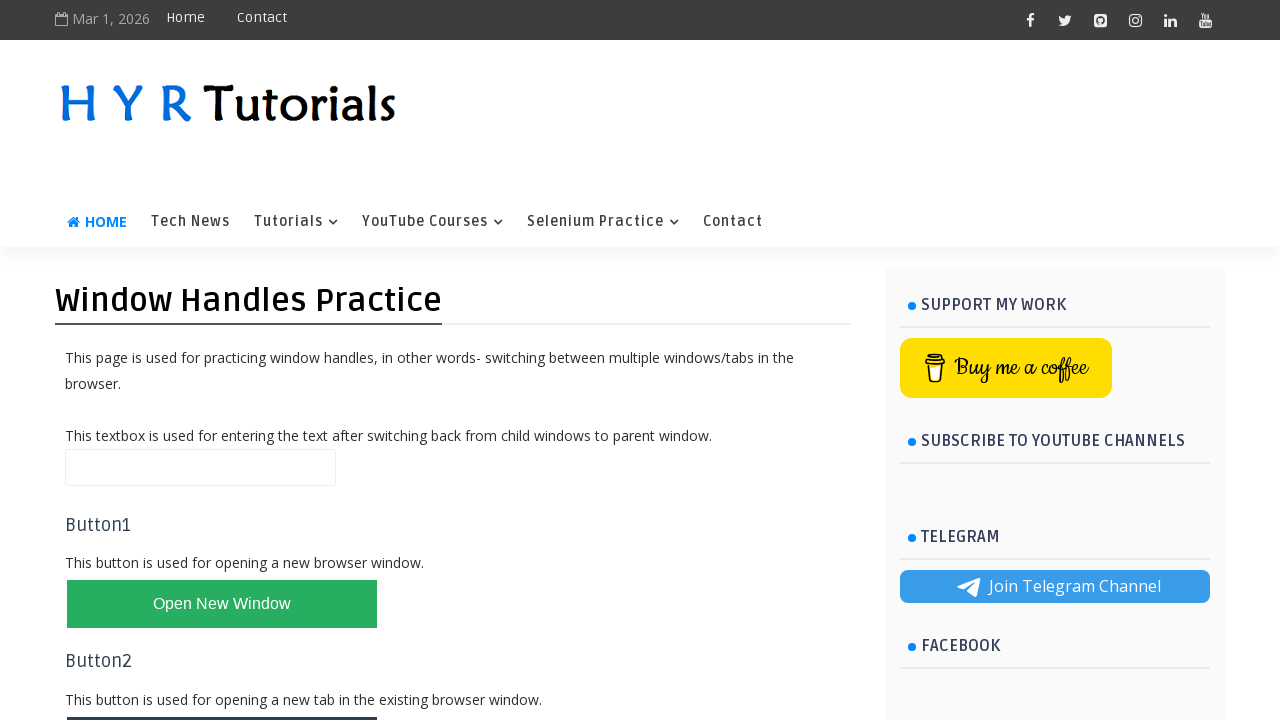

Scrolled to first name field
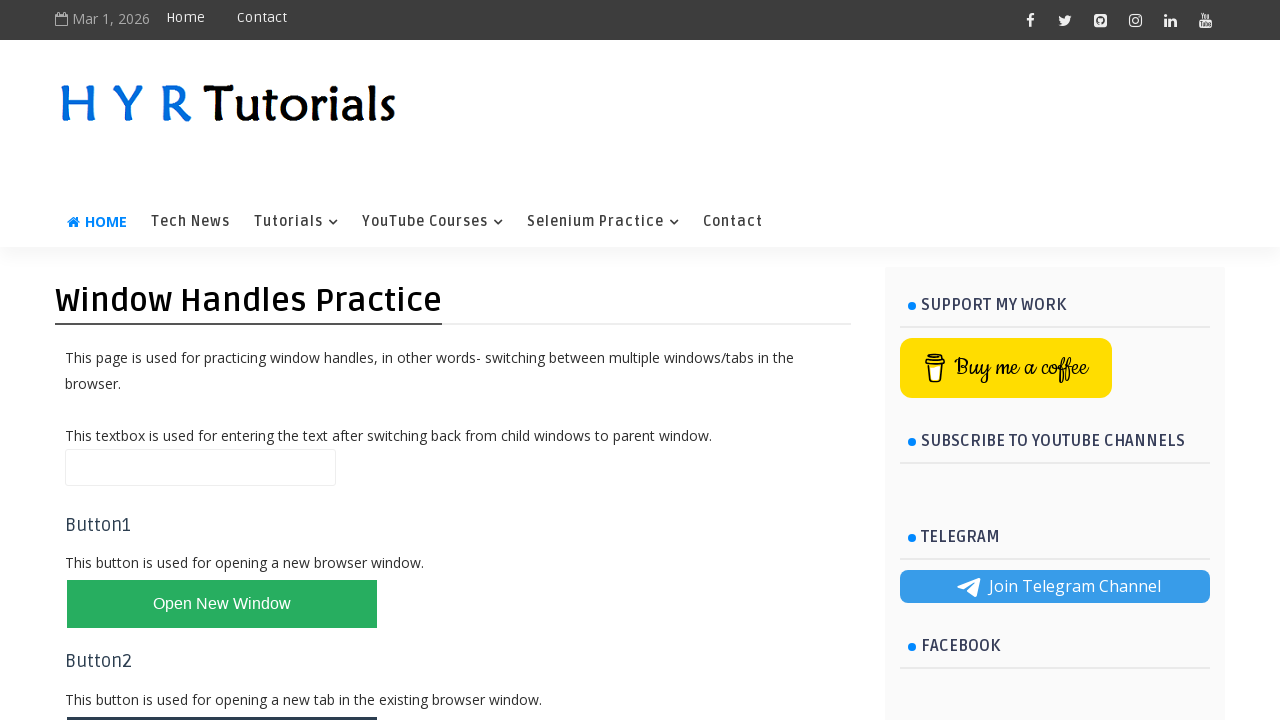

Filled first name field with 'Luqman' on #firstName
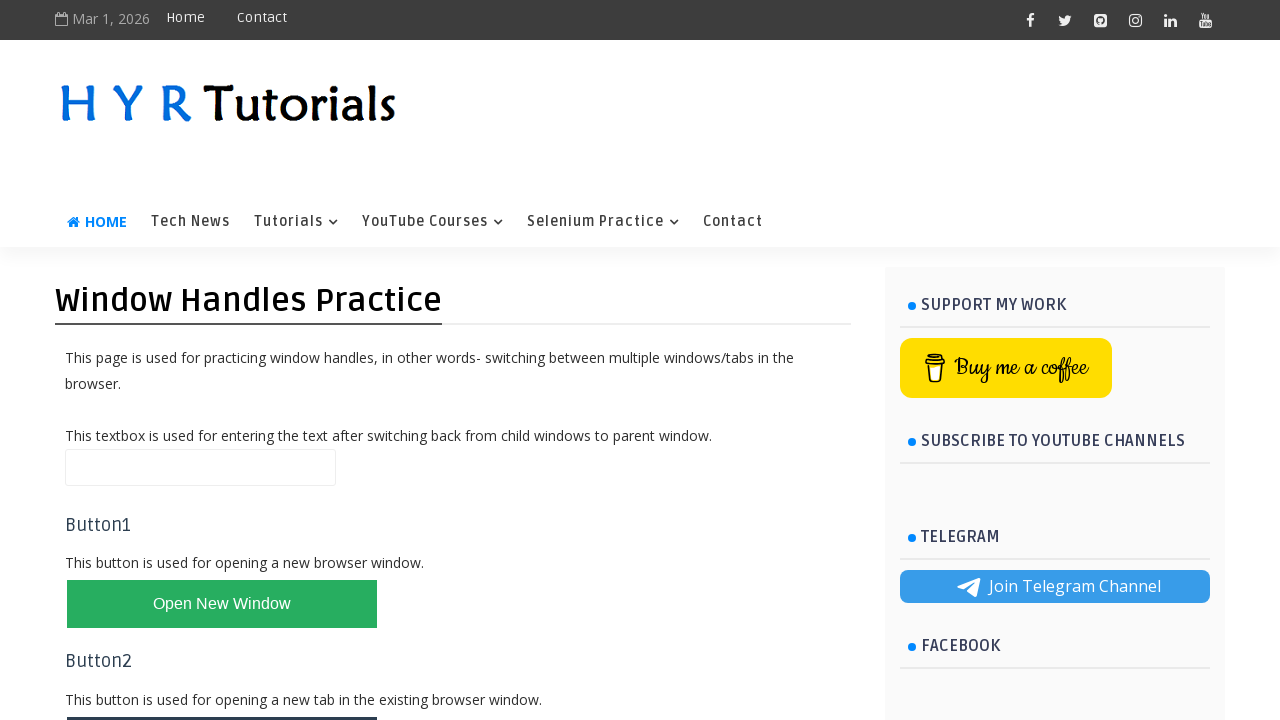

Filled last name field with 'Naciba' on #lastName
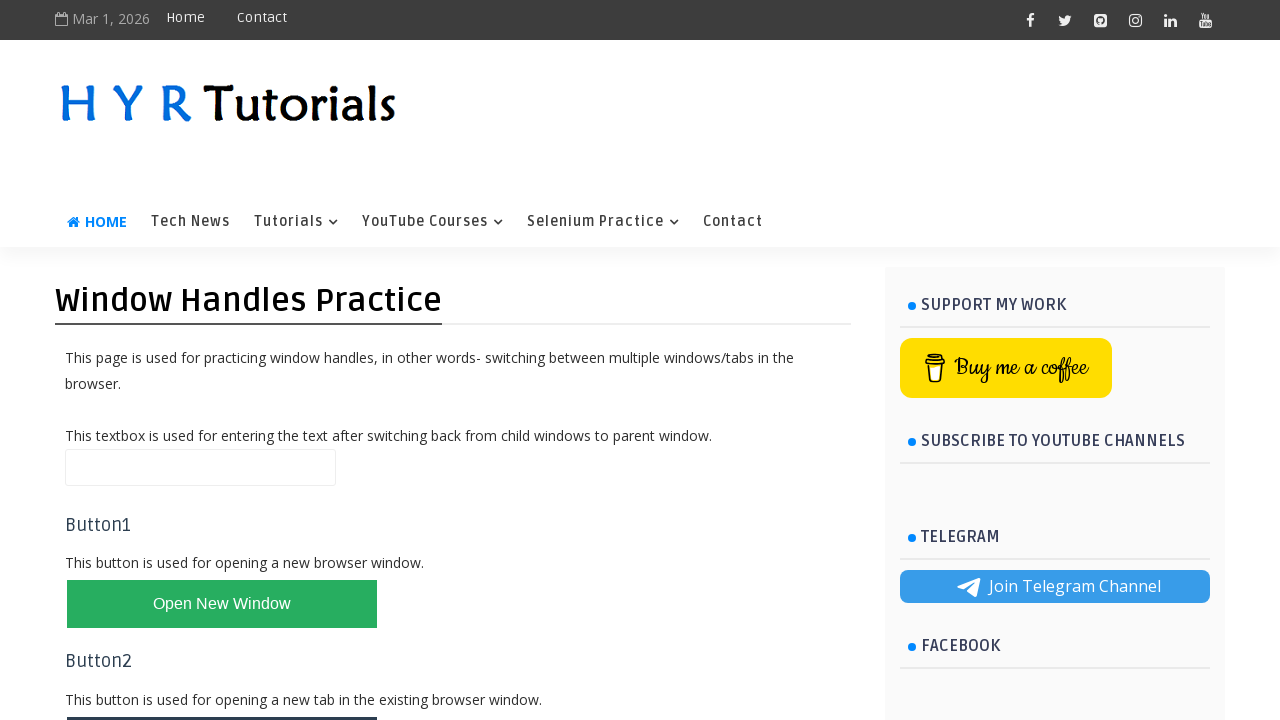

Selected female radio button at (242, 327) on #femalerb
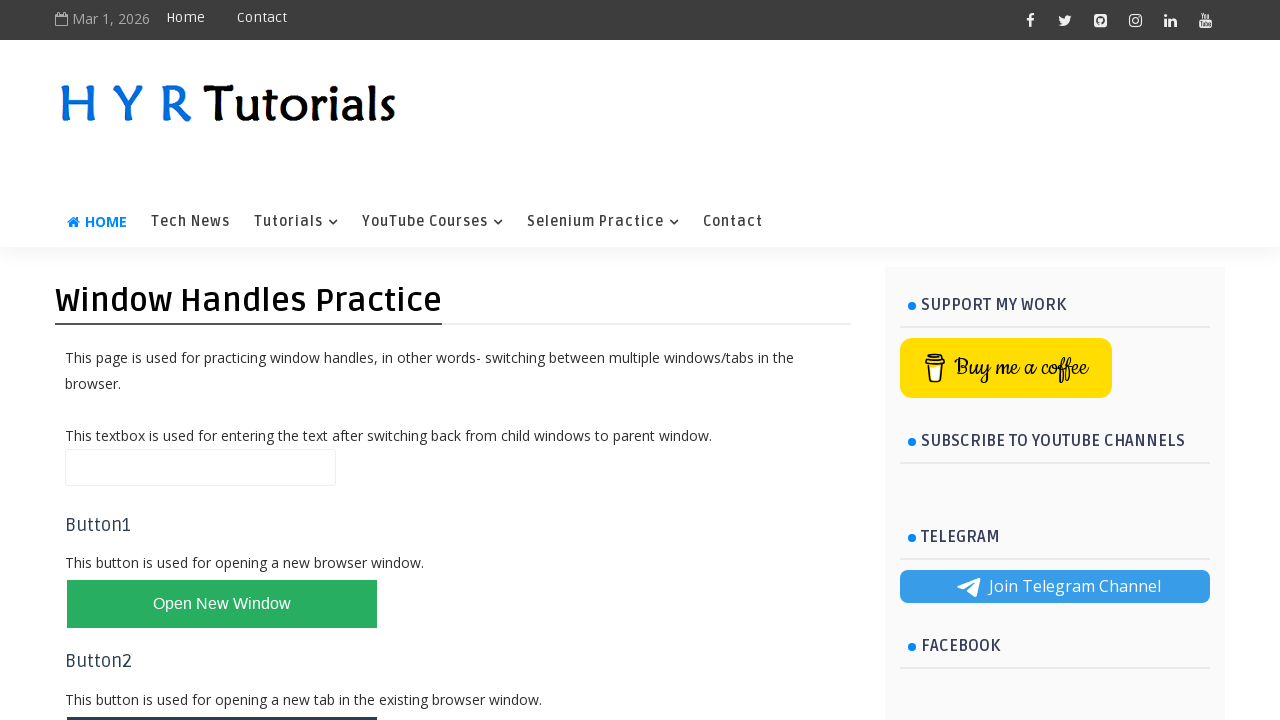

Checked English language checkbox at (174, 379) on #englishchbx
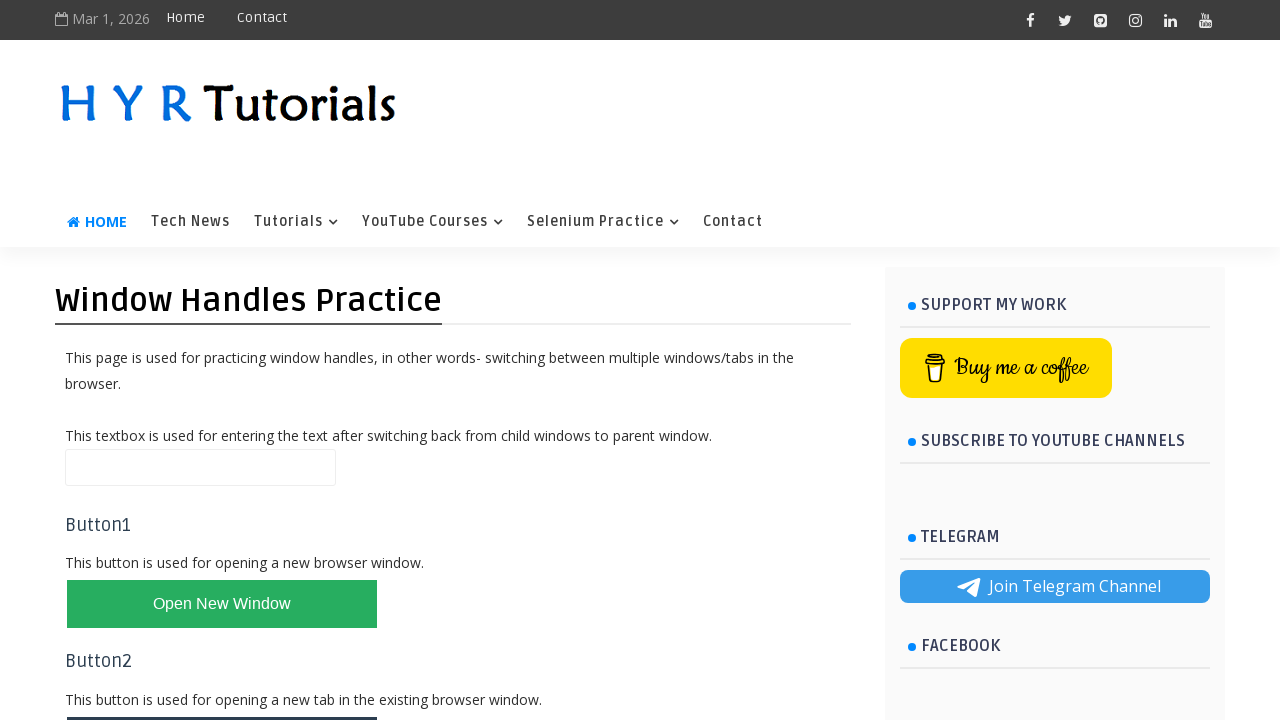

Filled email field with 'testuser87@gmail.com' on #email
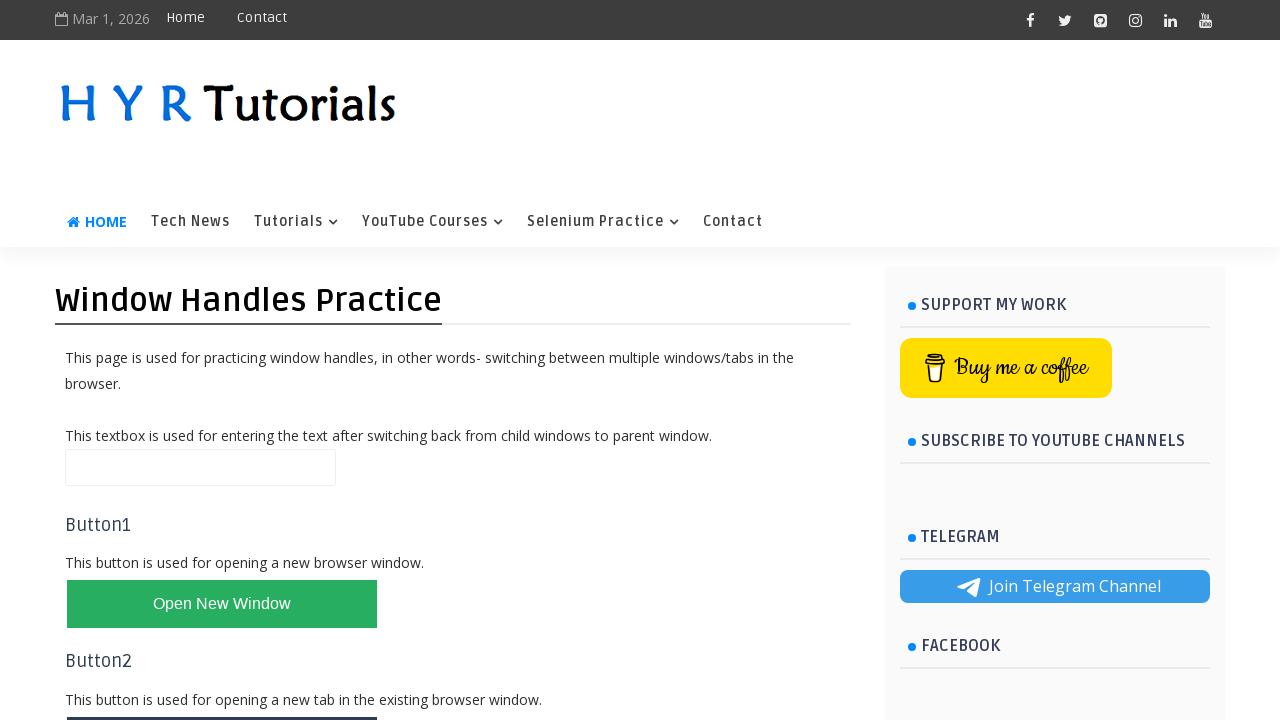

Filled password field with secure password on #password
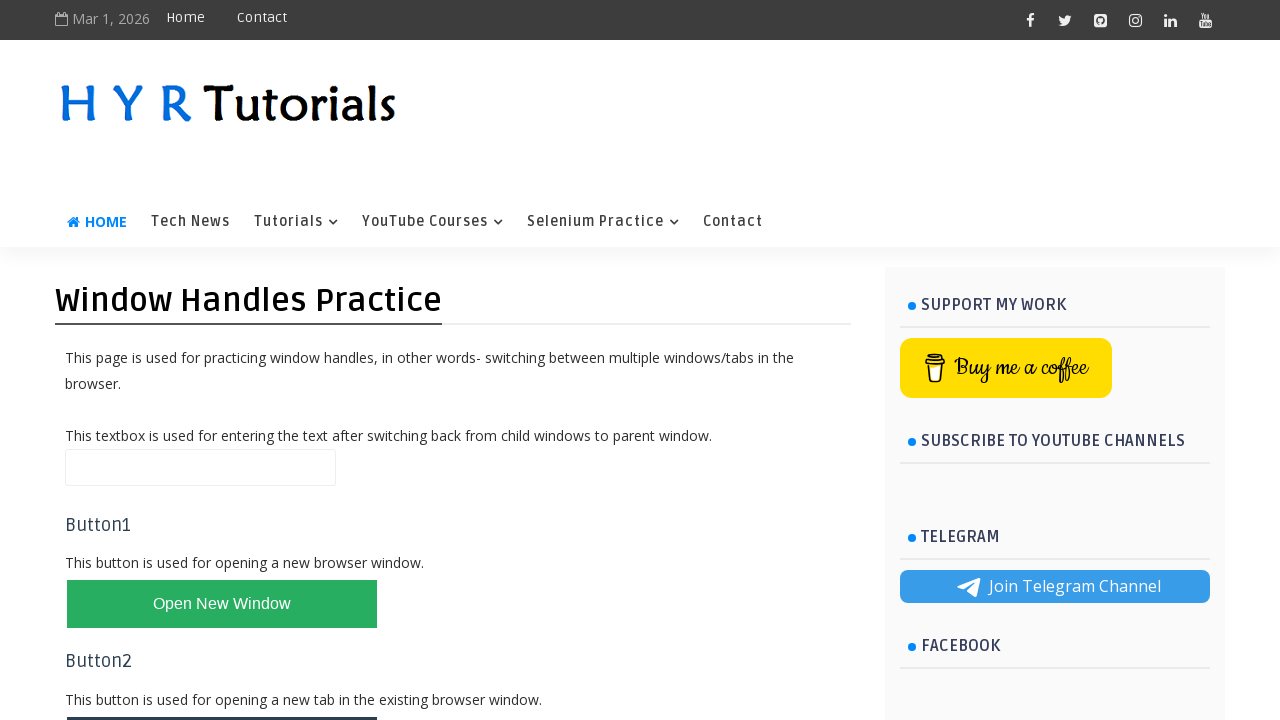

Clicked register button at (114, 225) on #registerbtn
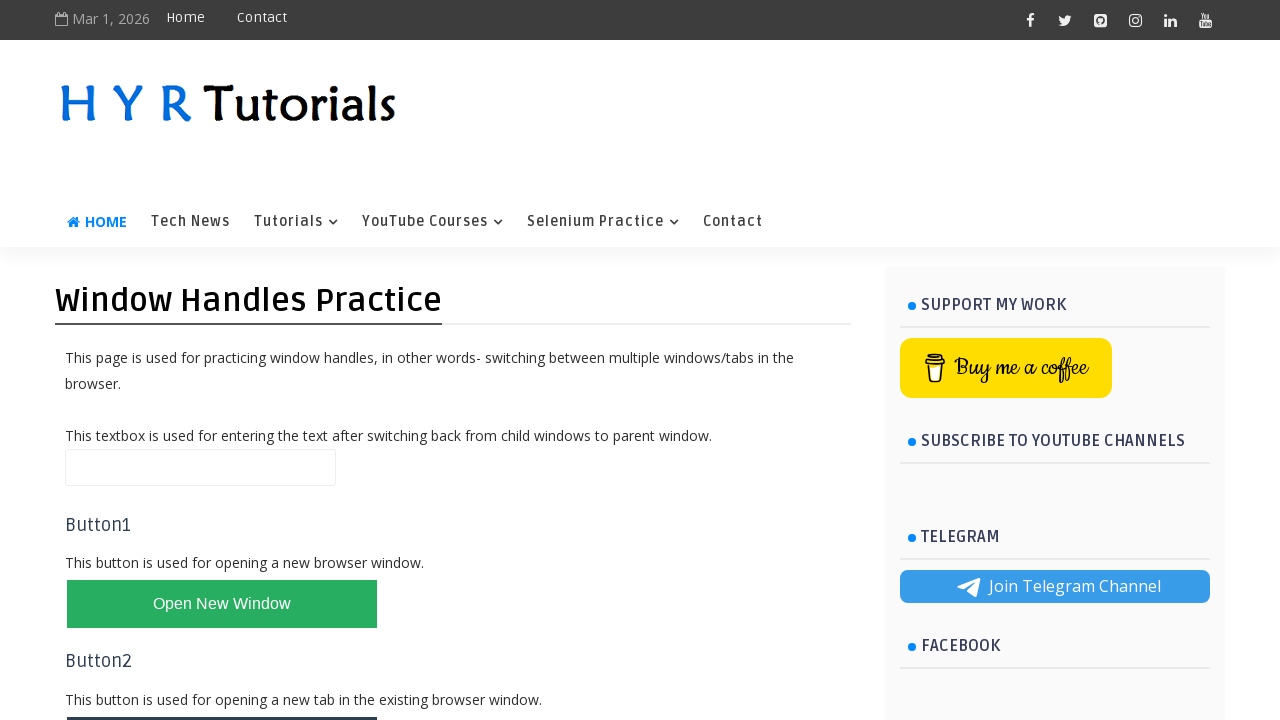

Registration successful message displayed
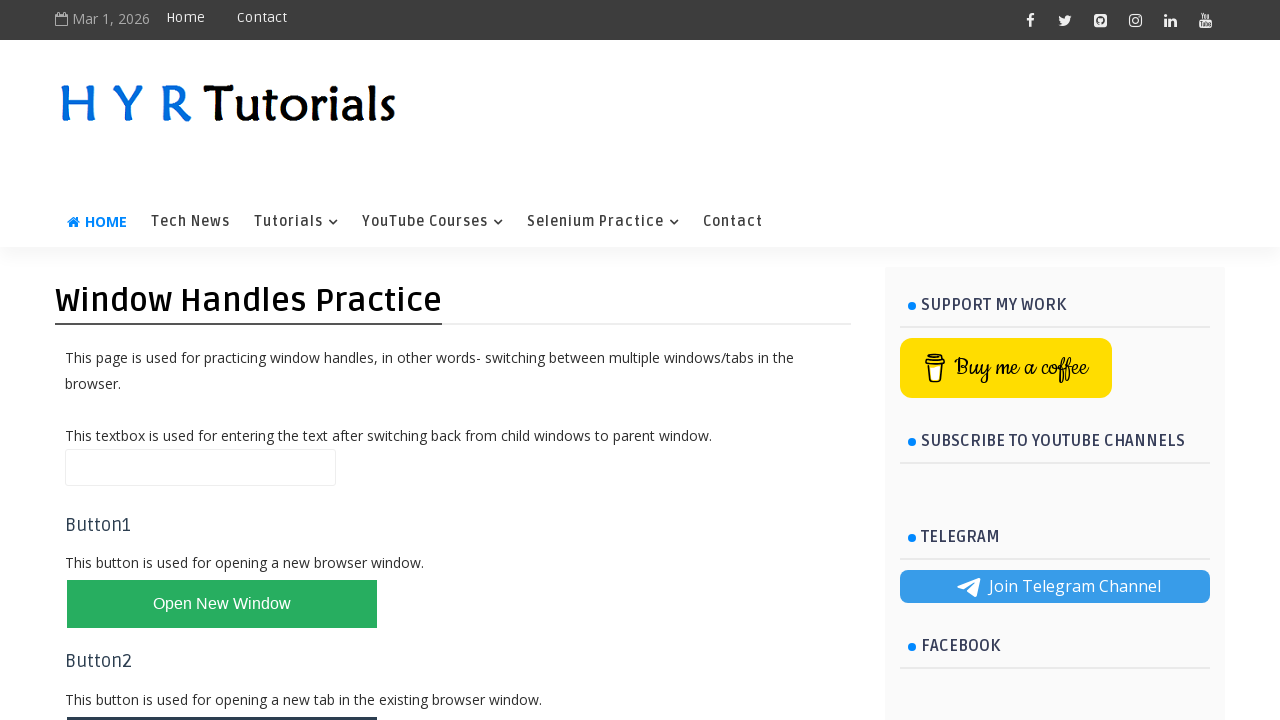

Switched focus back to original page
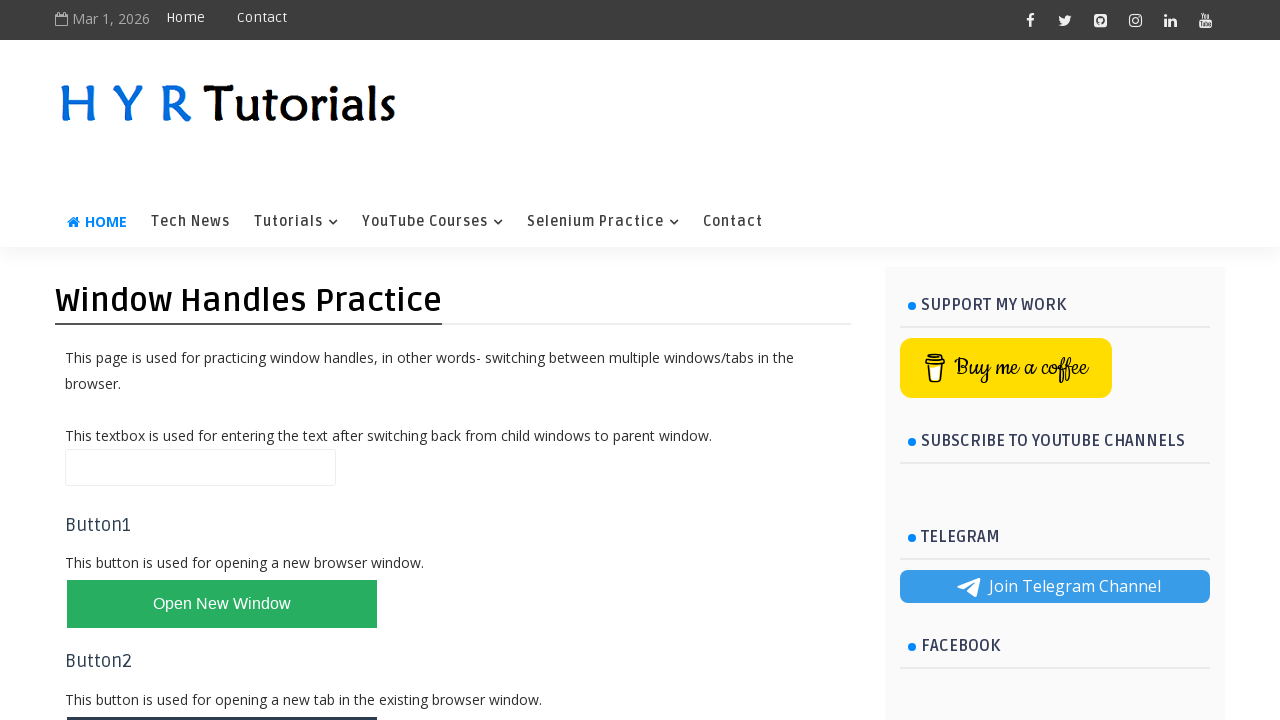

Confirmed original page title is visible
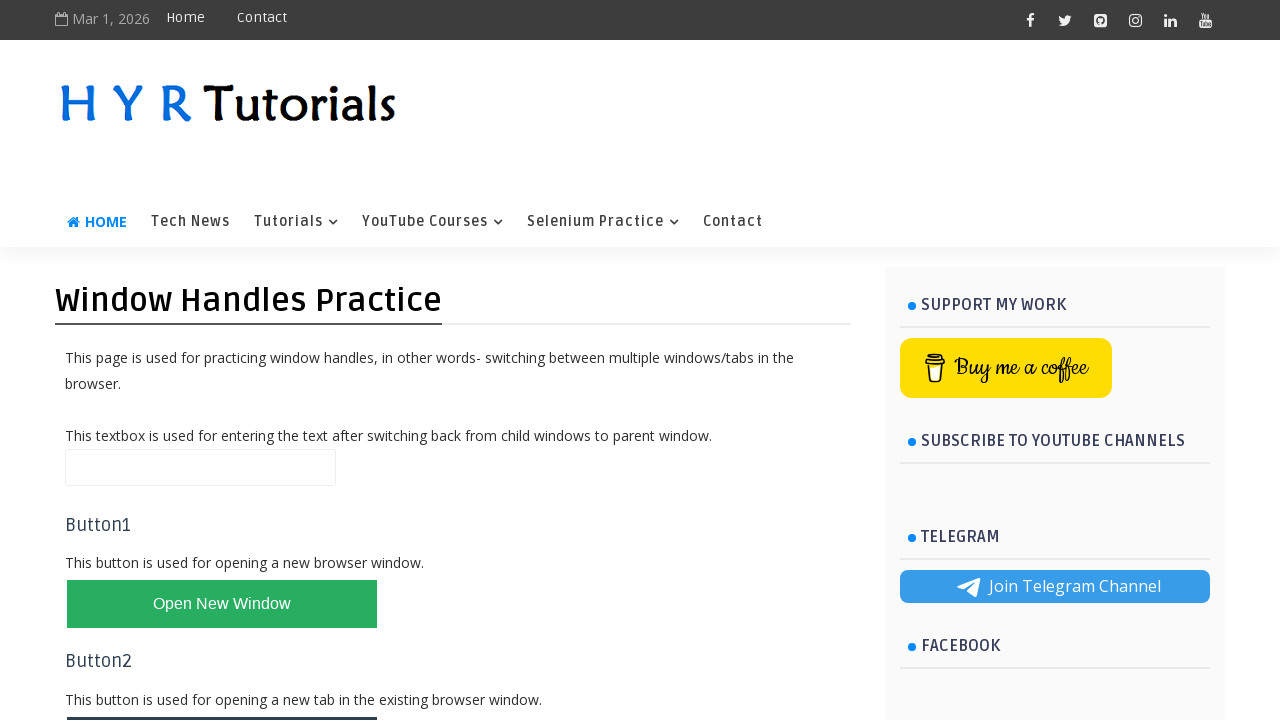

Filled name field on original page with 'Legend is the name' on #name
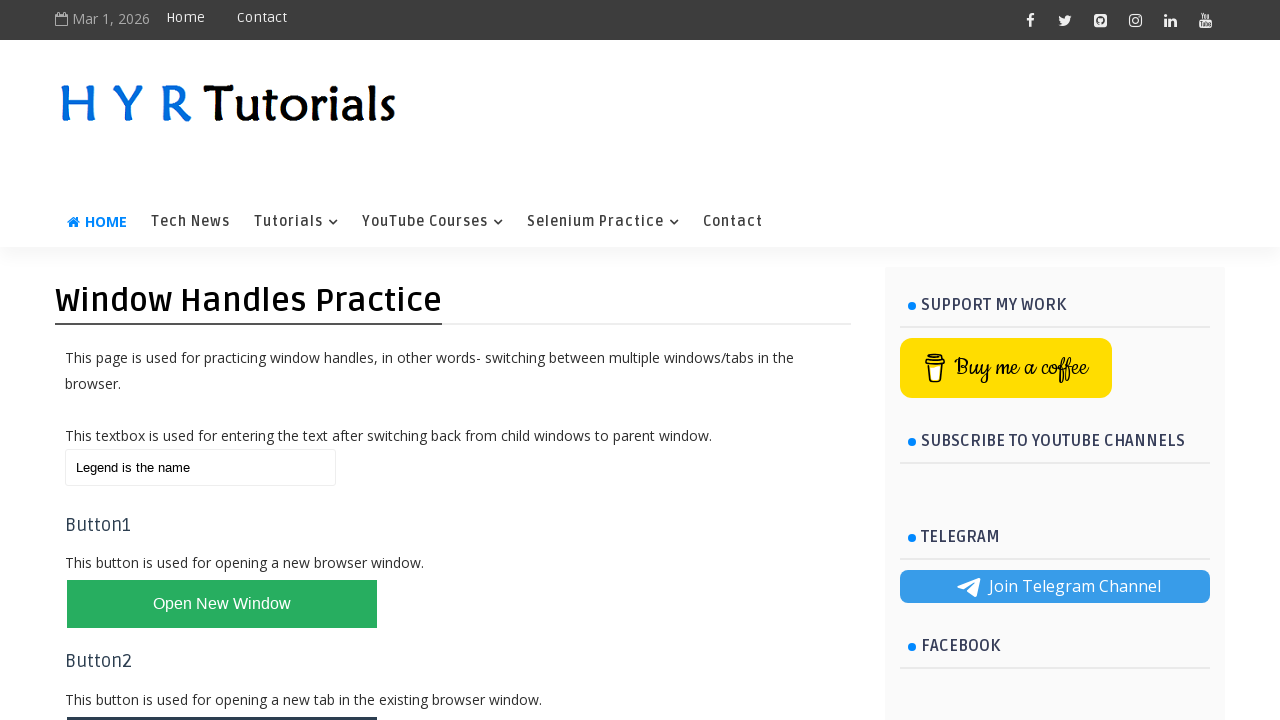

Clicked button to open multiple tabs/windows at (222, 361) on #newTabsWindowsBtn
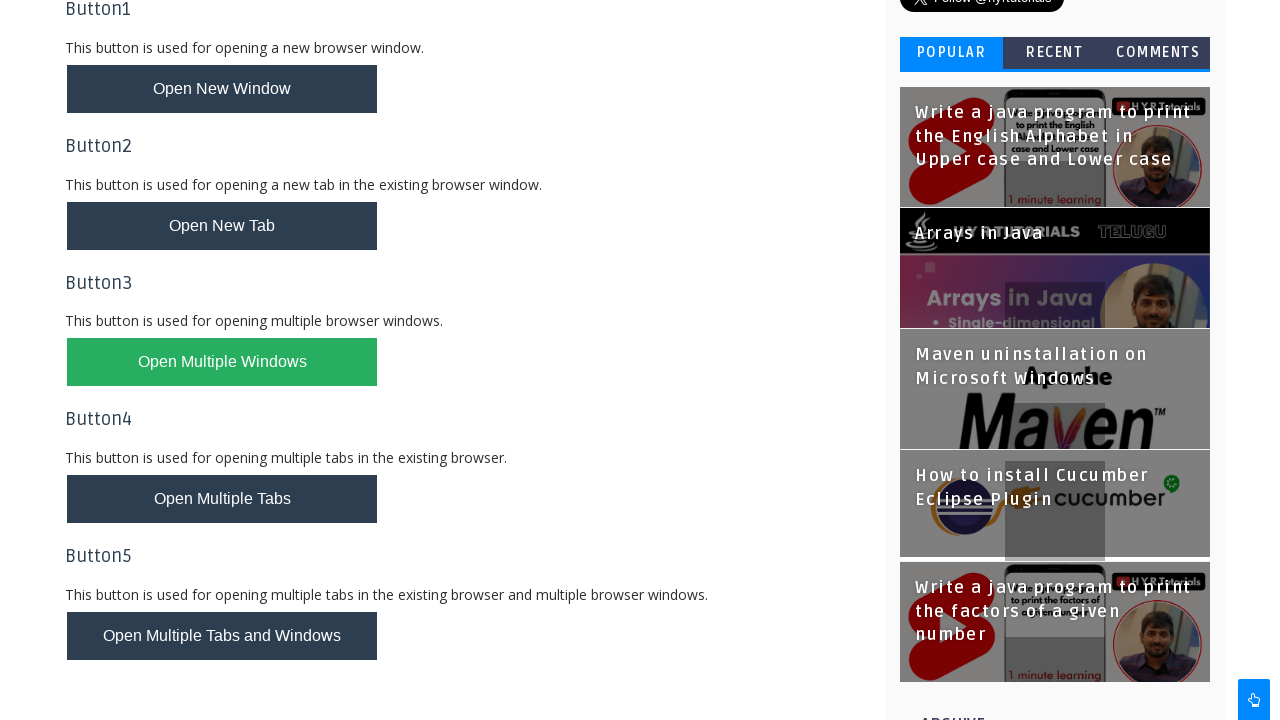

Waited 2 seconds for new tabs/windows to open
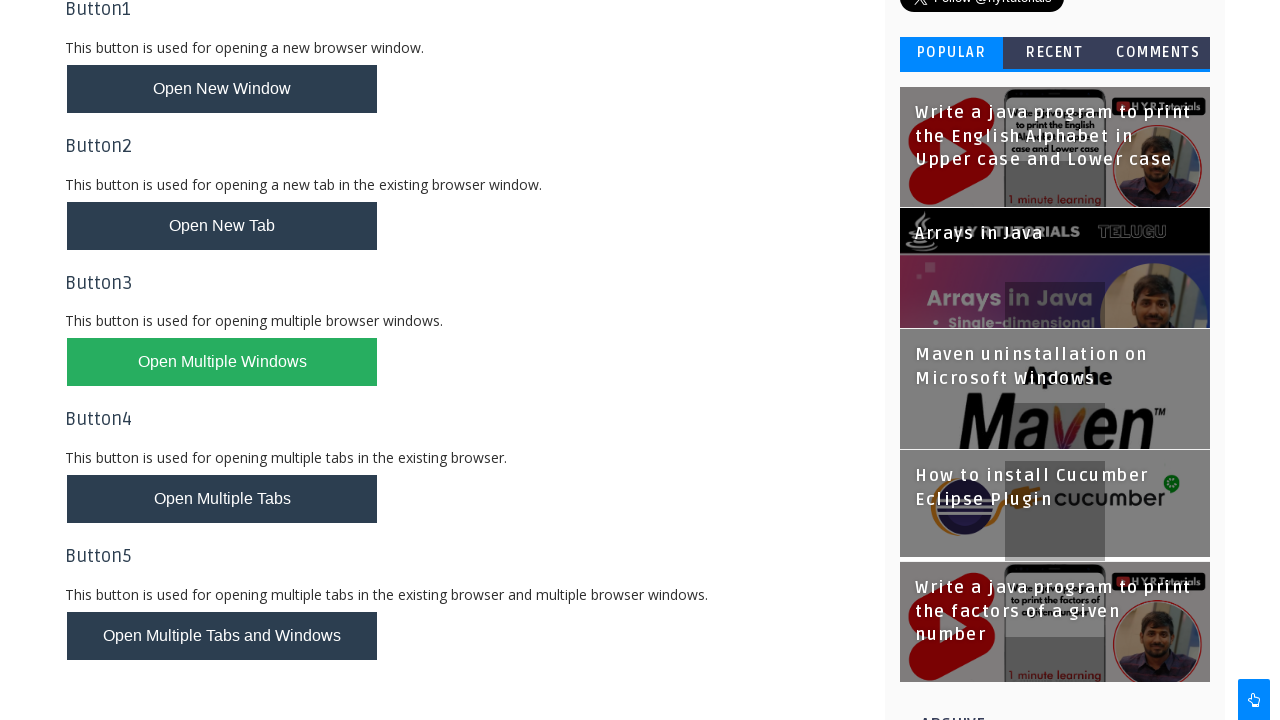

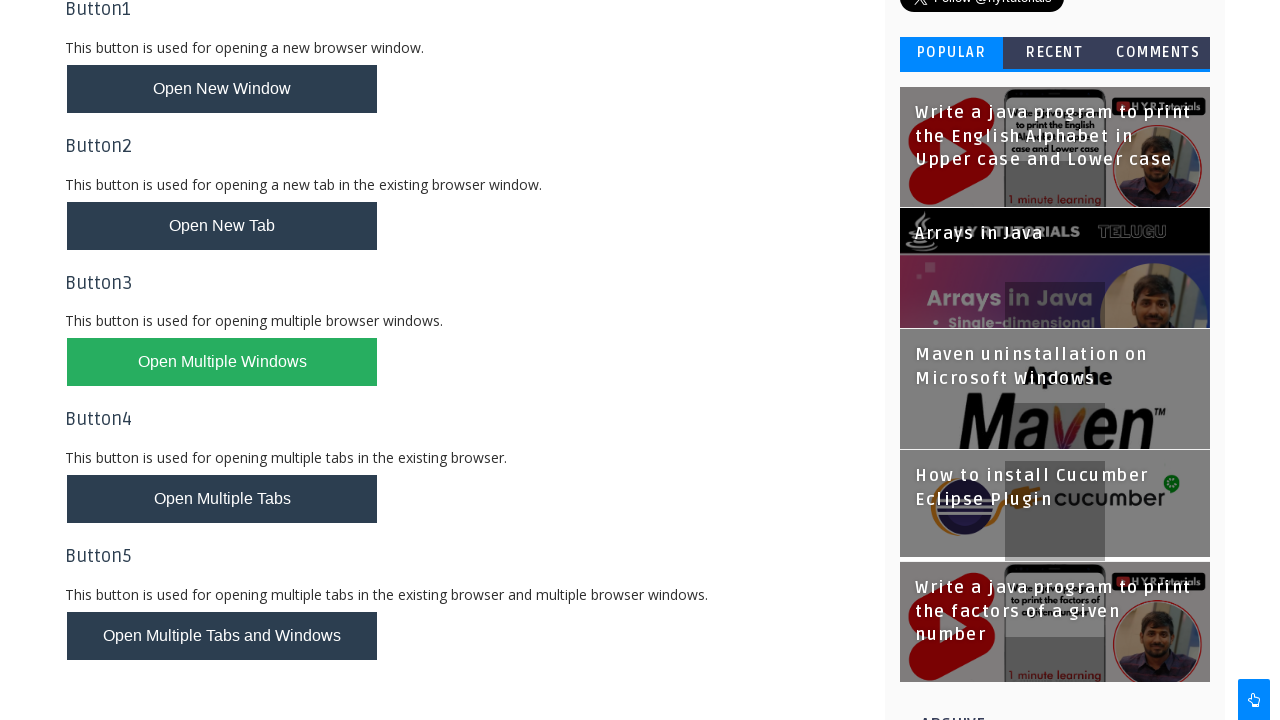